Tests the train ticket search functionality on China Railway 12306 website by filling in departure station (Shanghai), arrival station (Beijing), and travel date via JavaScript injection, then clicking the search button.

Starting URL: https://www.12306.cn/index/

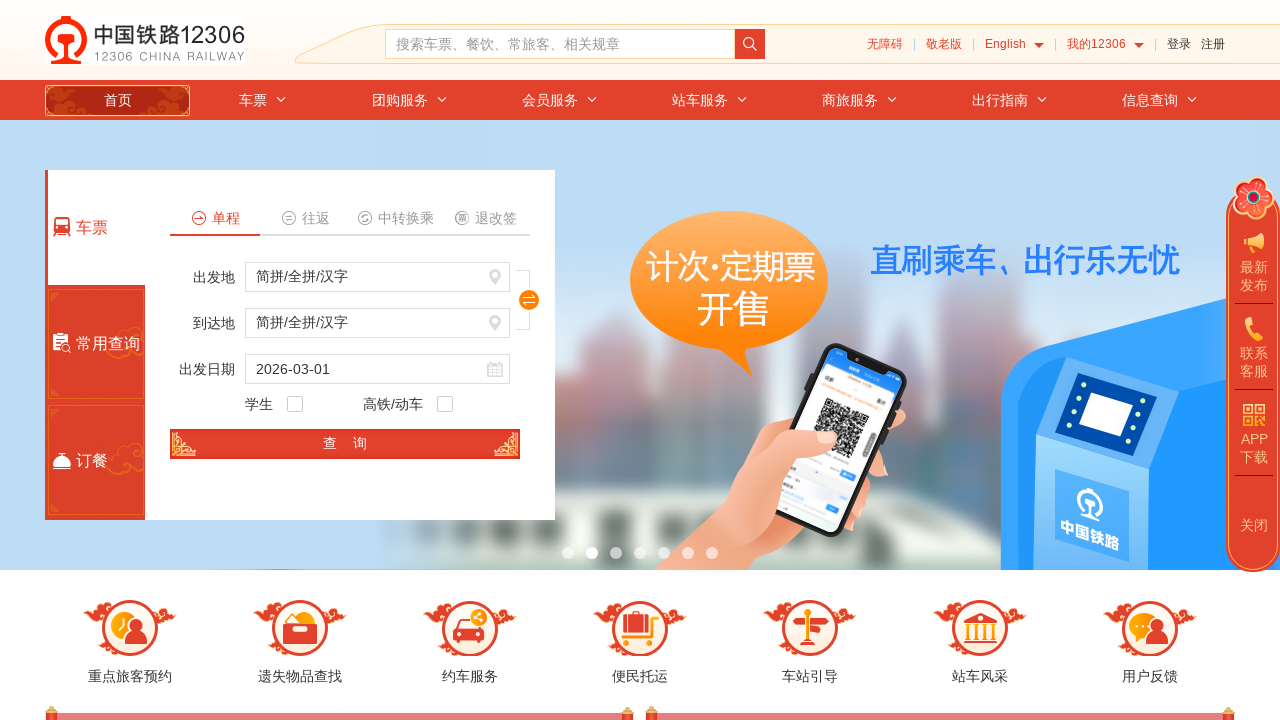

Waited for search button element to be visible
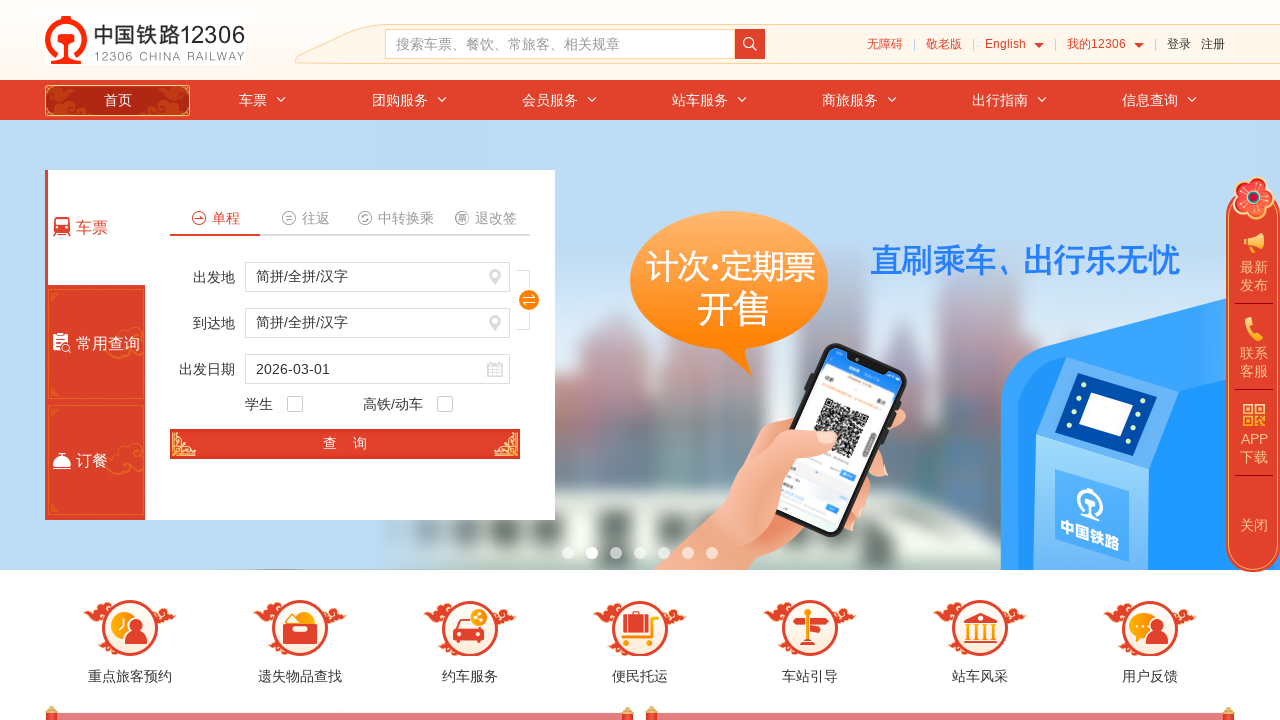

Waited for departure station input field to be visible
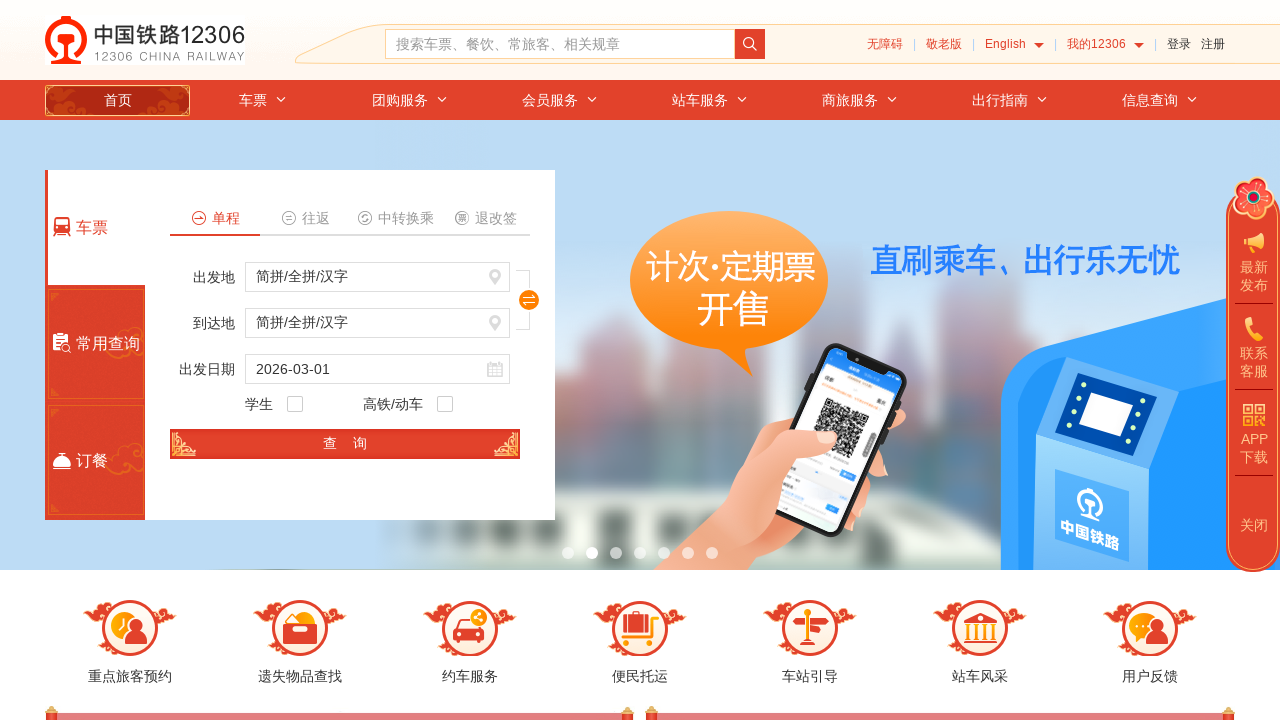

Waited for arrival station input field to be visible
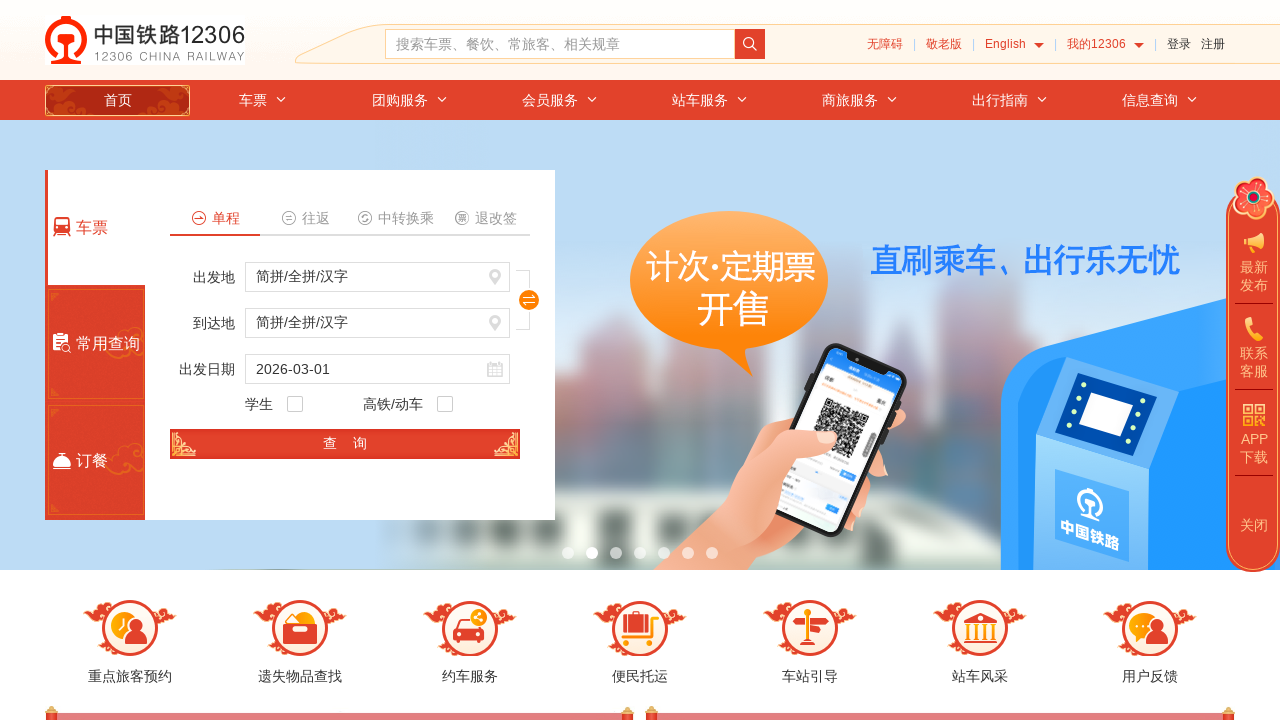

Injected JavaScript to fill departure station (Shanghai), arrival station (Beijing), and travel date (2025-03-15)
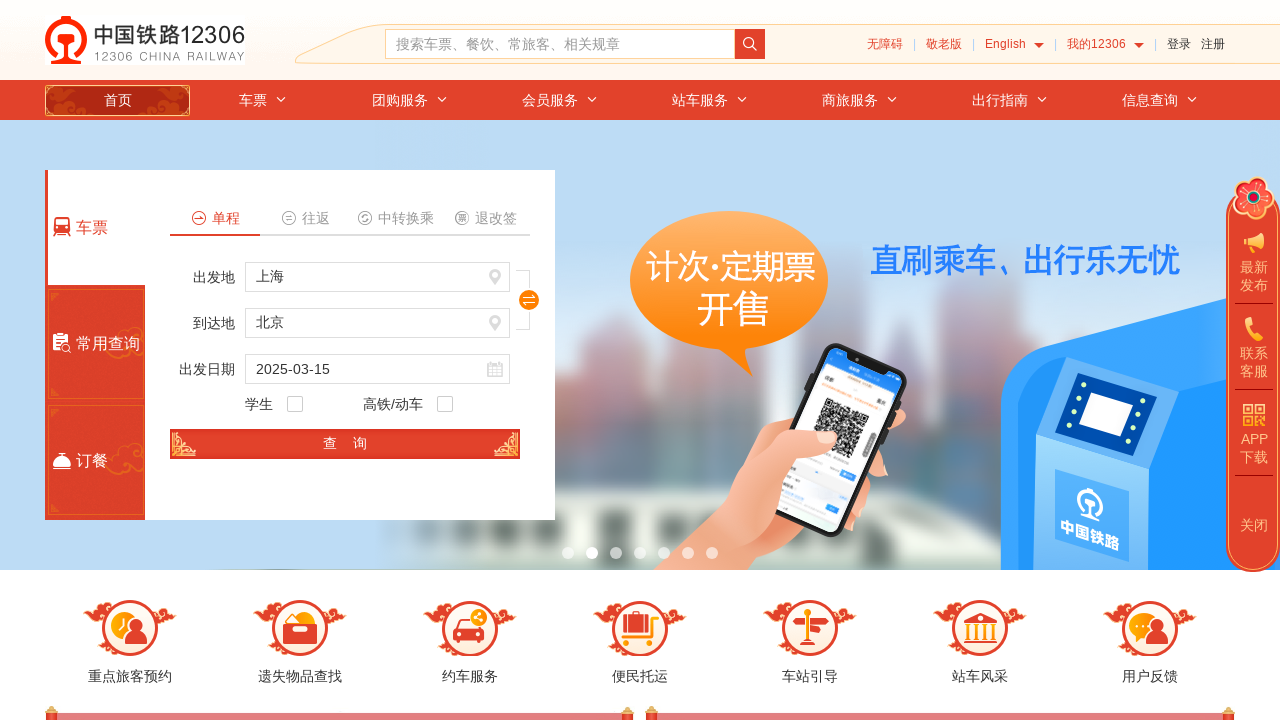

Clicked the search button to initiate train ticket search at (345, 444) on a#search_one
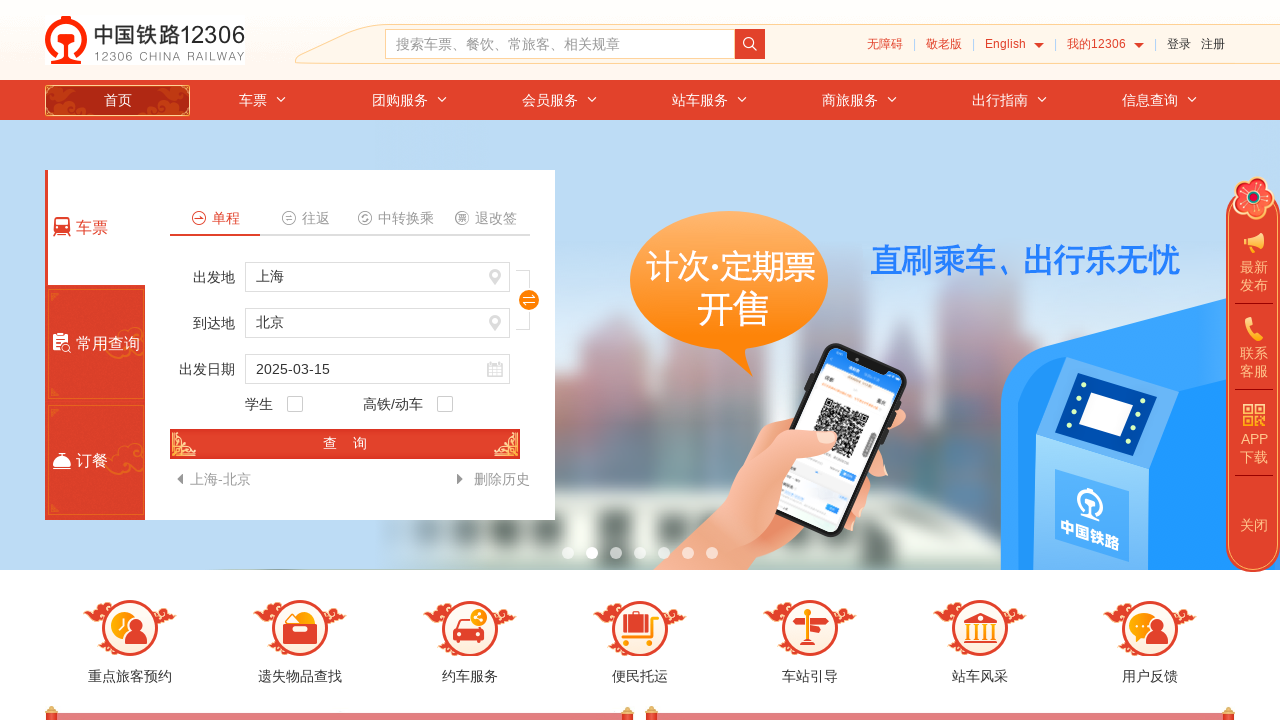

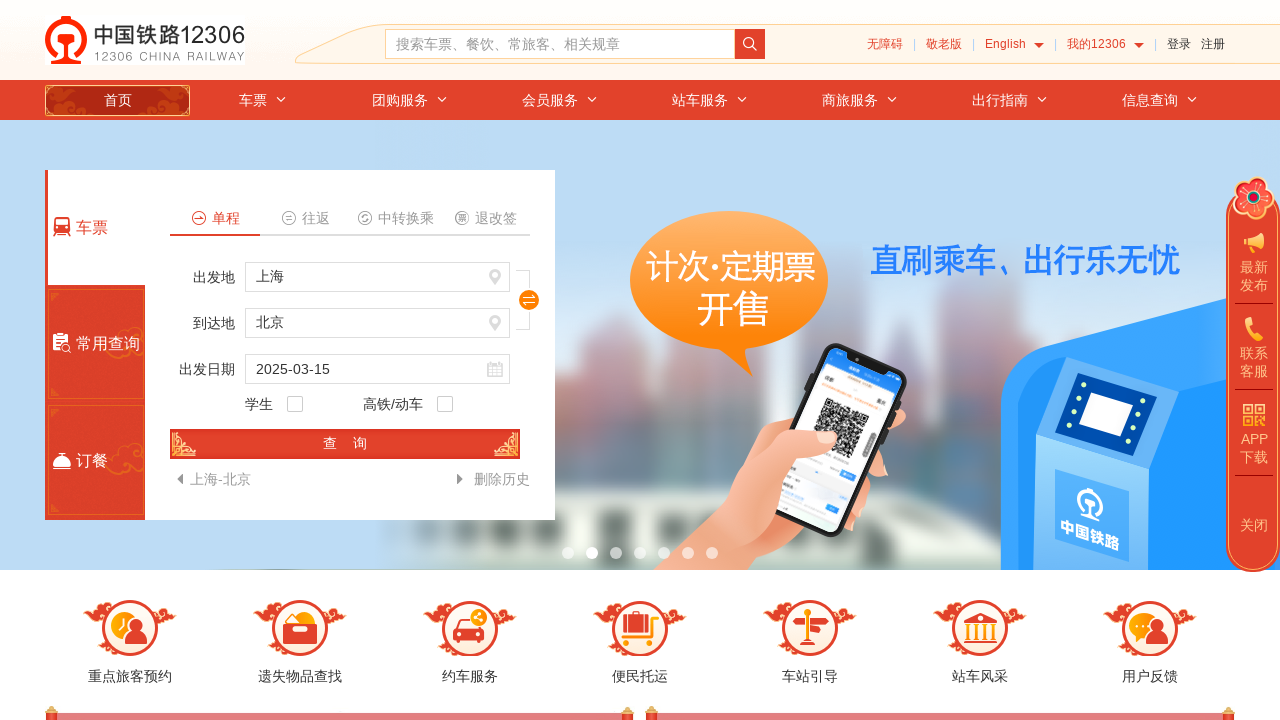